Tests sorting customers in ascending order by clicking the First Name column header twice and verifying the sort order

Starting URL: https://www.globalsqa.com/angularJs-protractor/BankingProject/#/manager/list

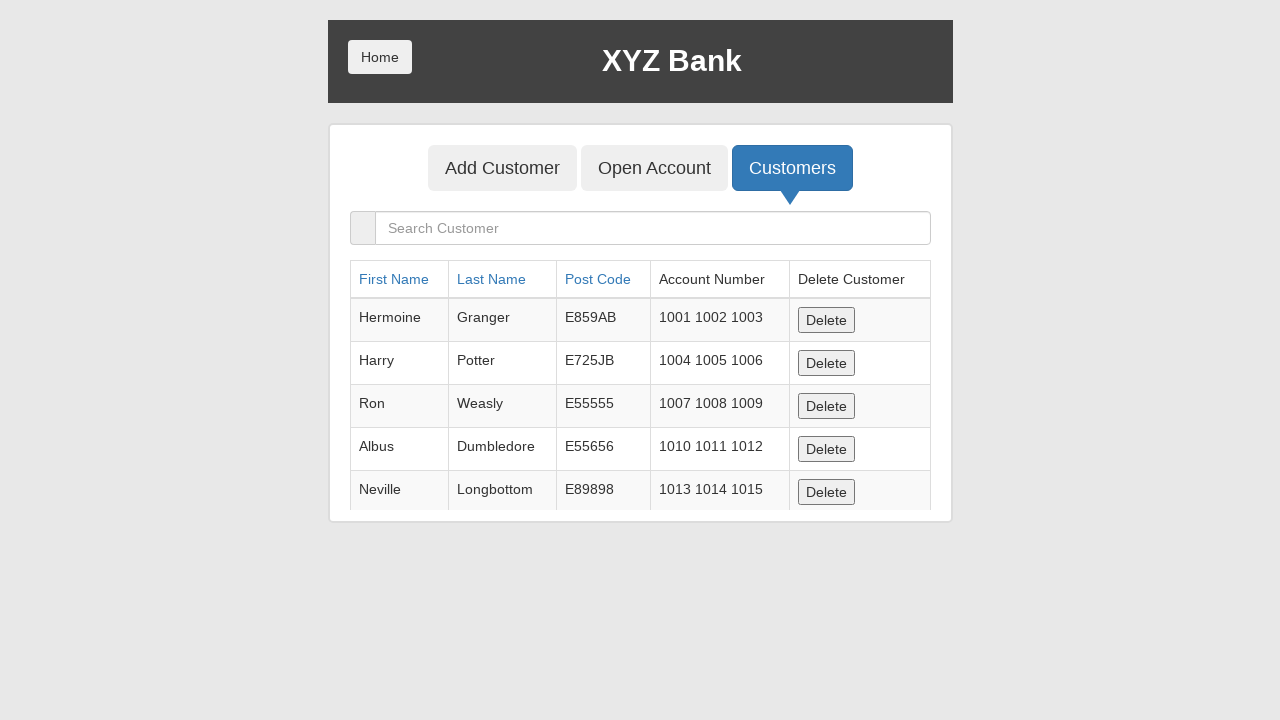

Waited for customers table to load
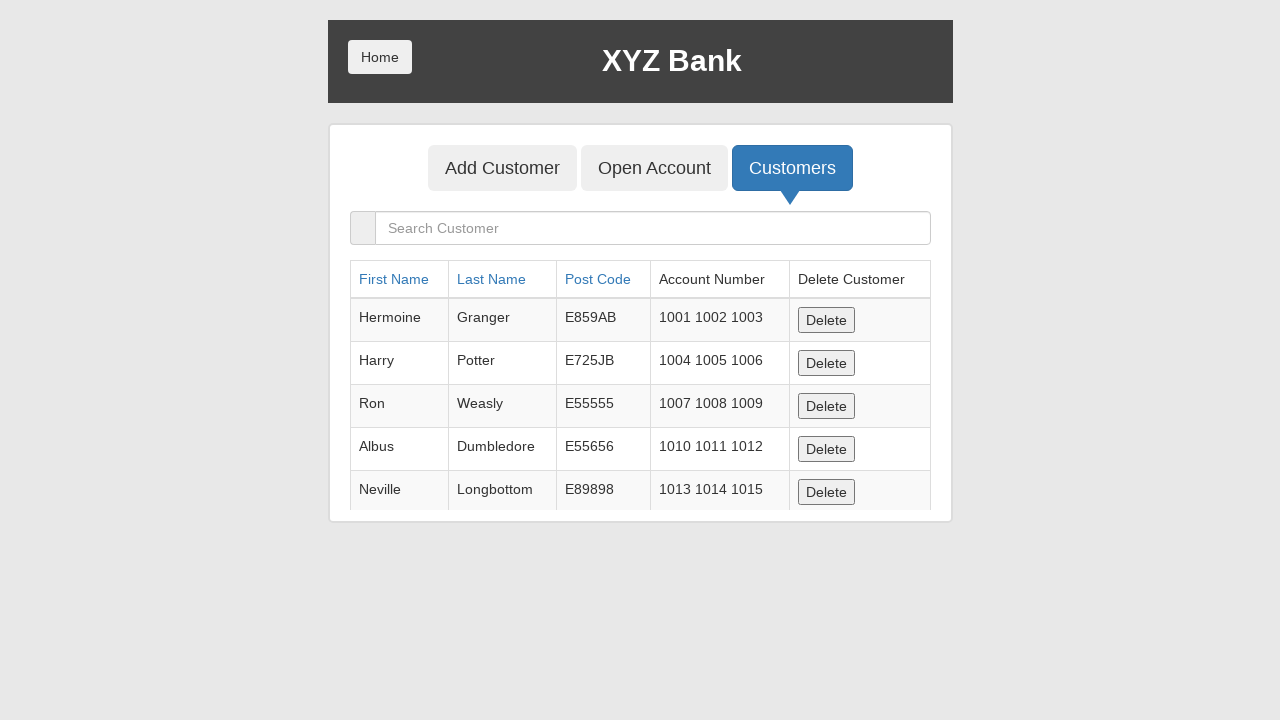

Clicked First Name column header for initial sort (descending) at (394, 279) on a:has-text('First Name')
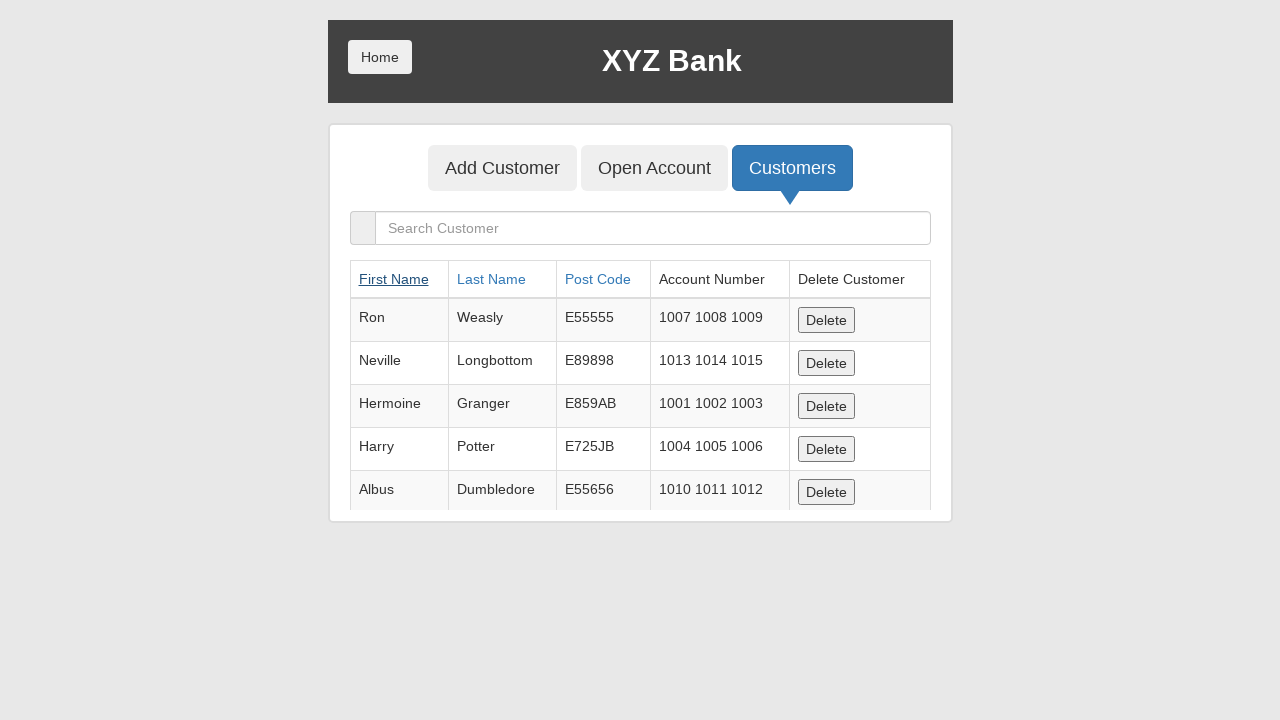

Waited for initial sort to apply
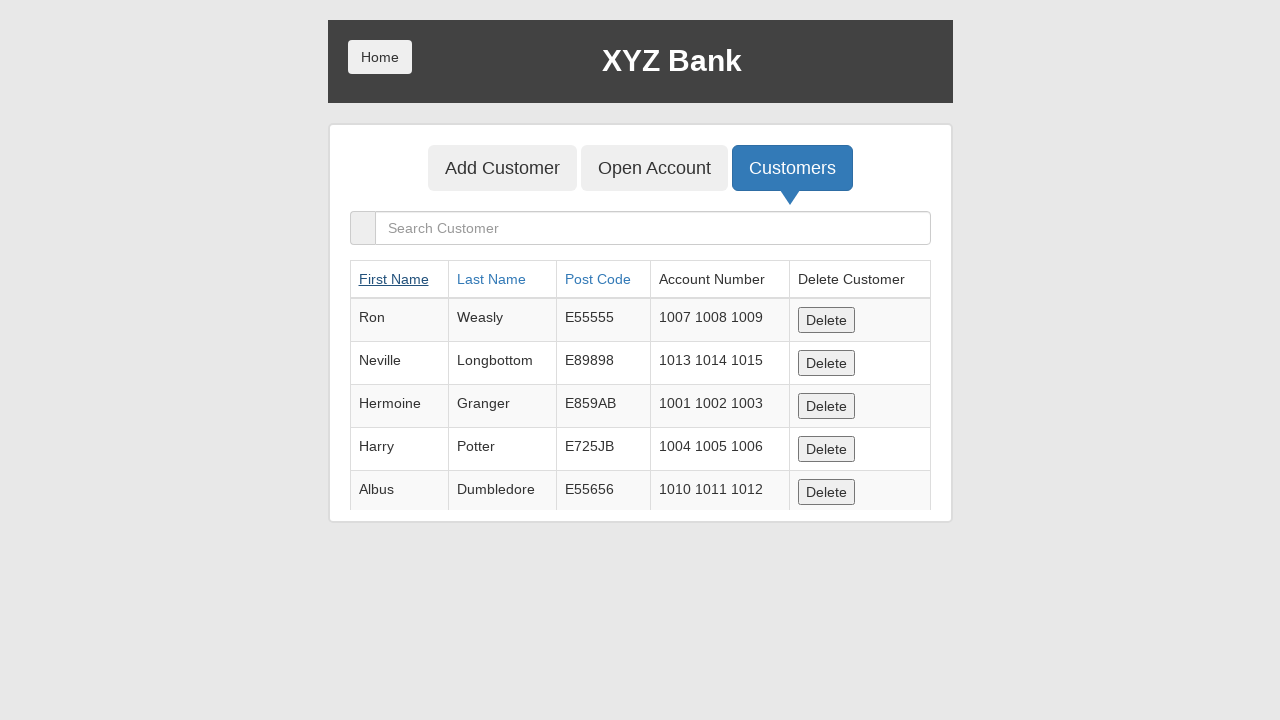

Clicked First Name column header again to sort in ascending order at (394, 279) on a:has-text('First Name')
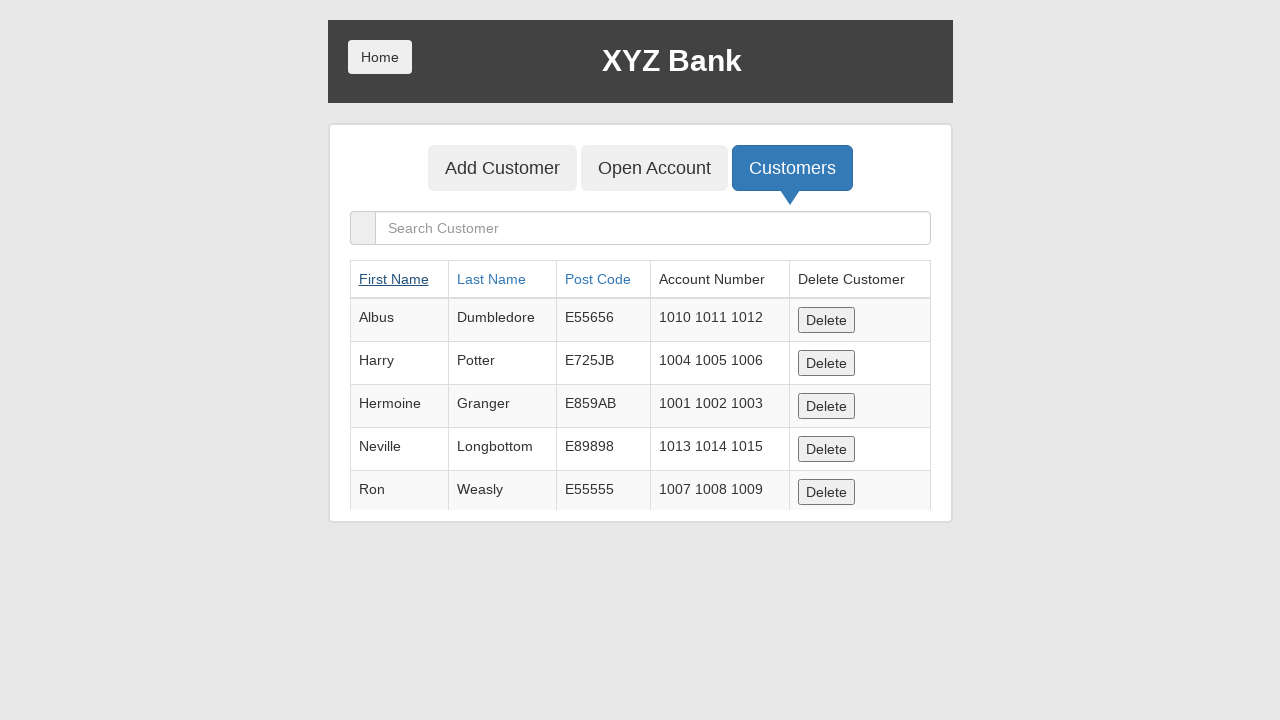

Waited for ascending sort to take effect
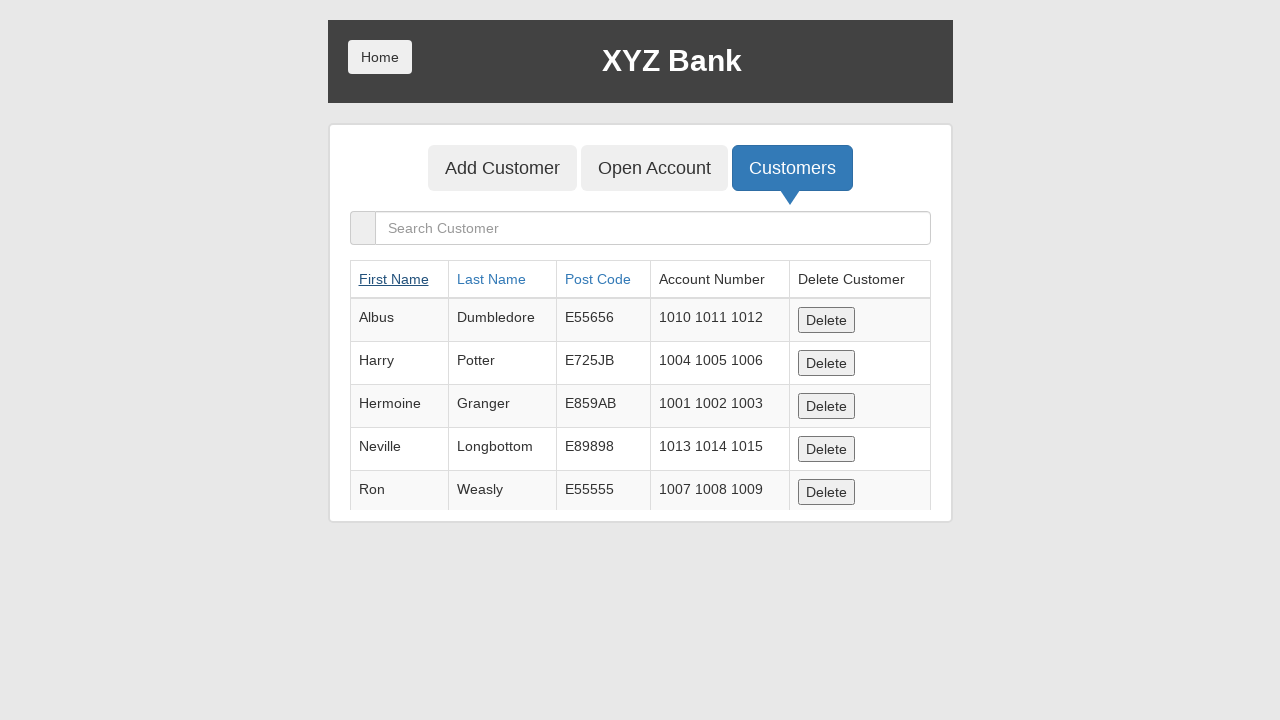

Verified table rows are visible and sorted in ascending order by First Name
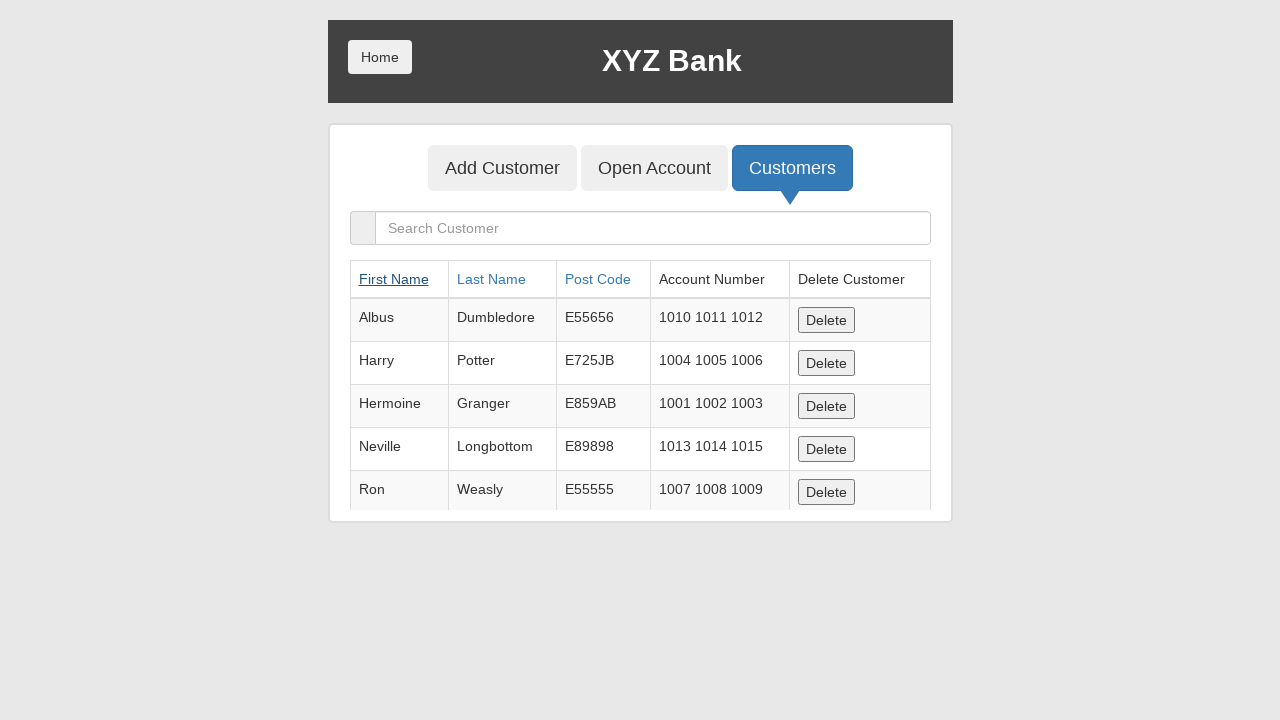

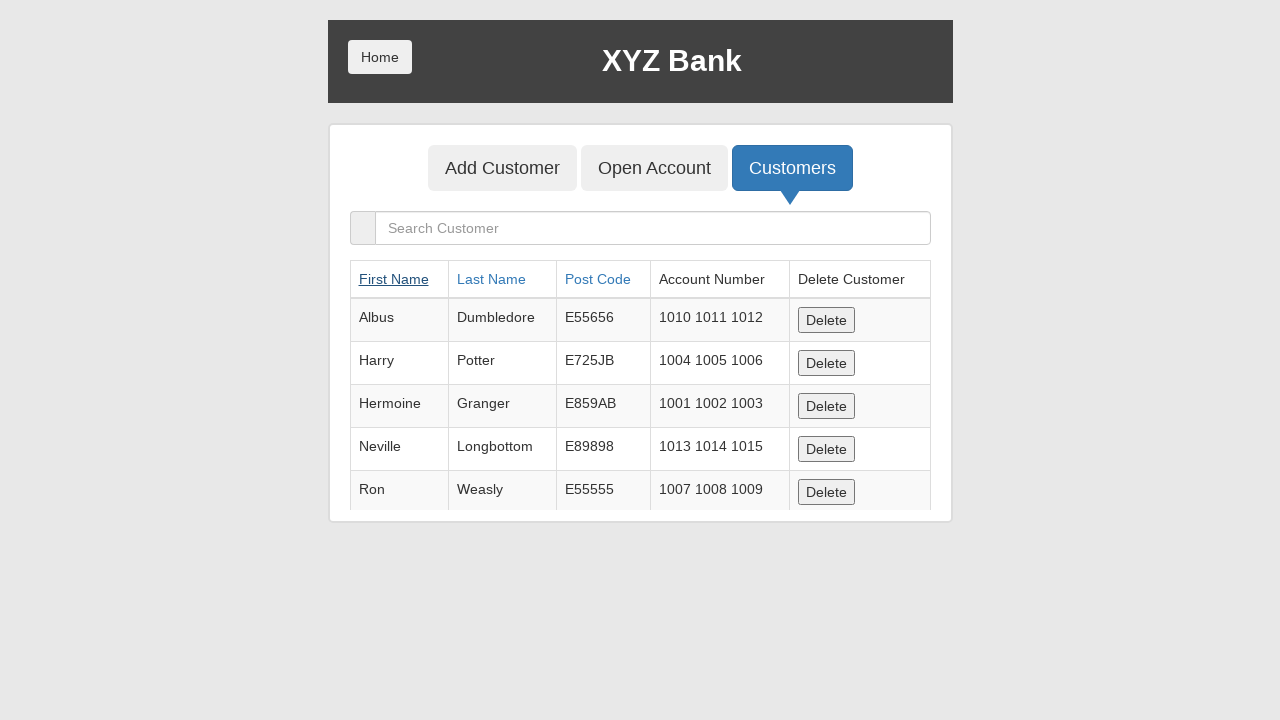